Tests dynamic loading scenario where an element is hidden on the page and becomes visible after clicking a start button, then verifies the displayed text

Starting URL: http://the-internet.herokuapp.com/dynamic_loading/1

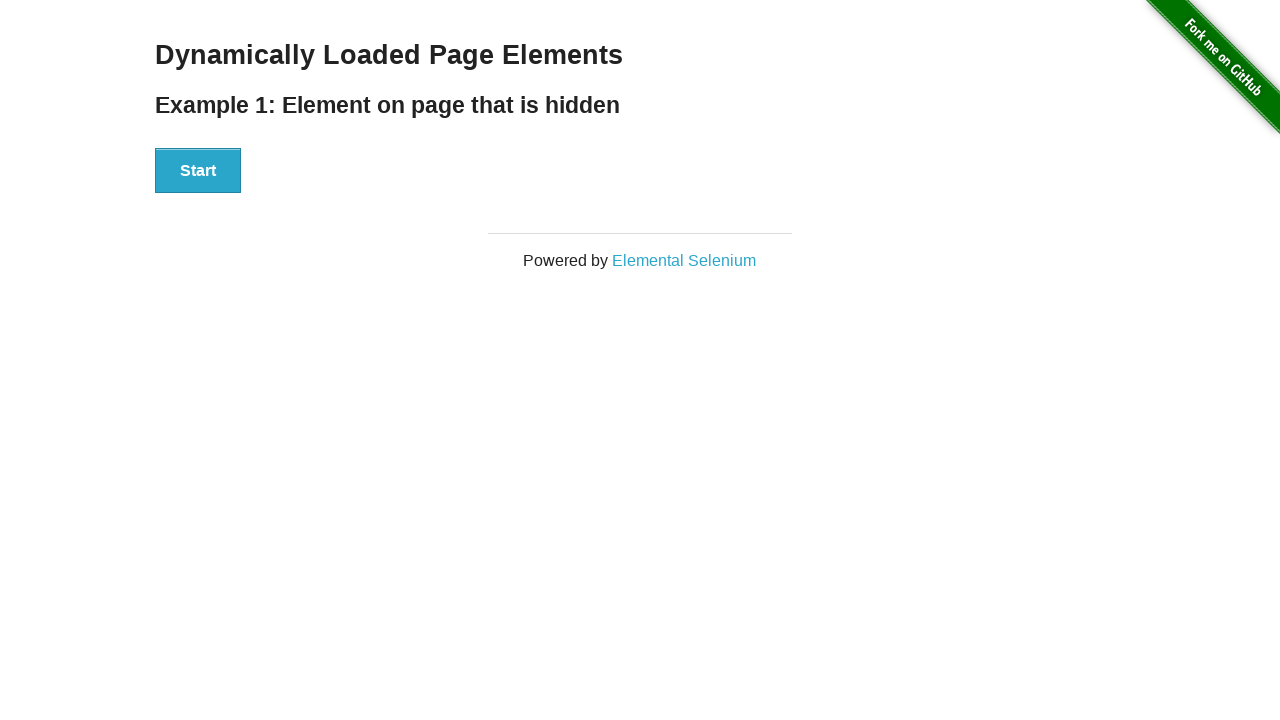

Navigated to dynamic loading example 1 page
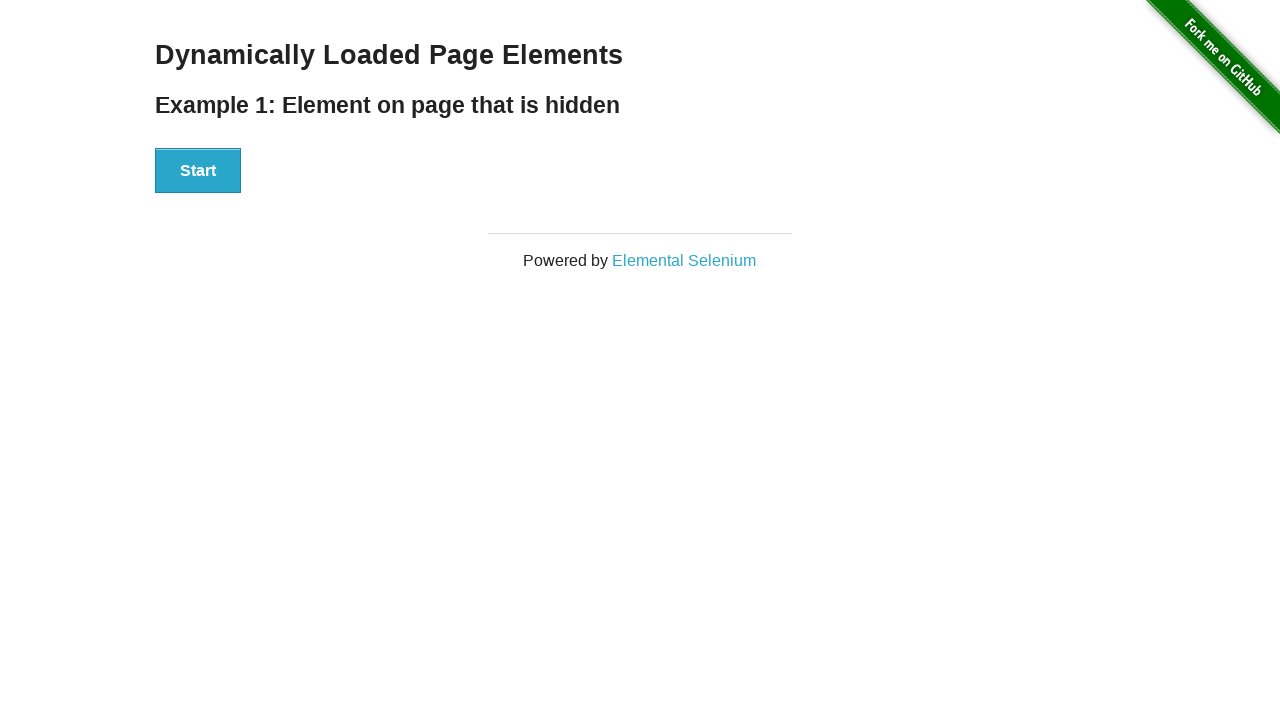

Clicked the start button at (198, 171) on #start button
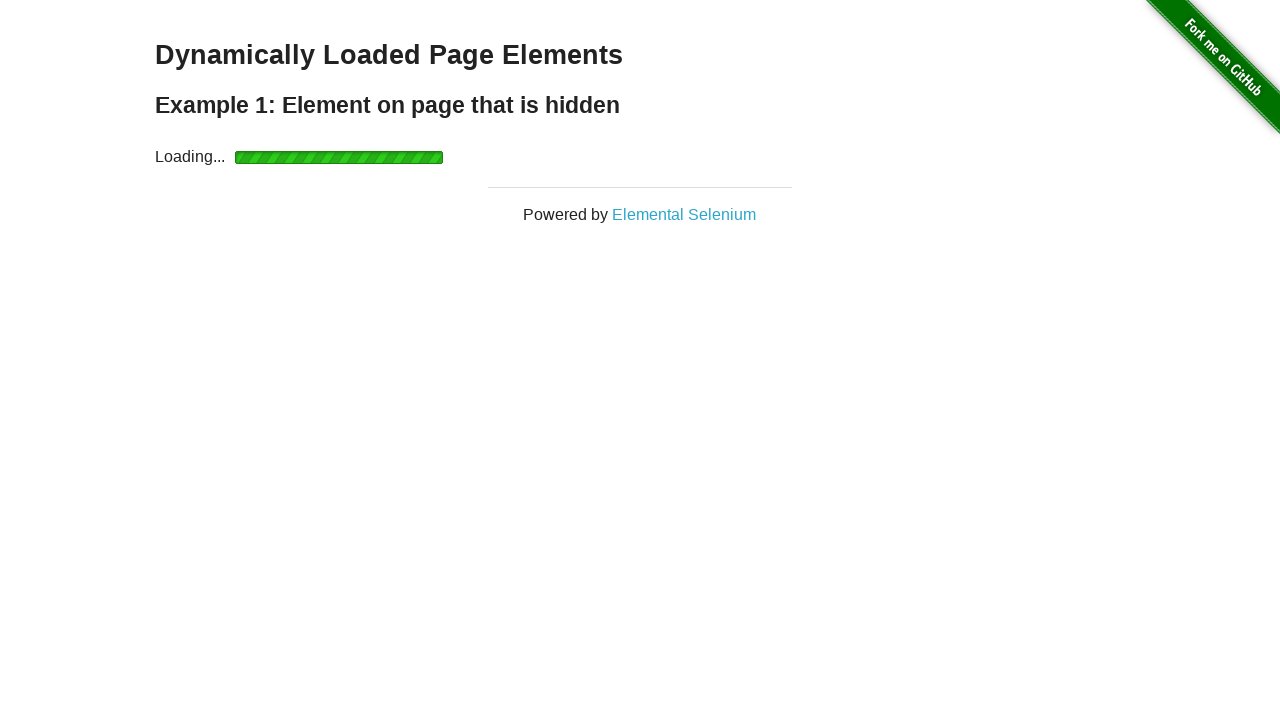

Waited for finish element to become visible
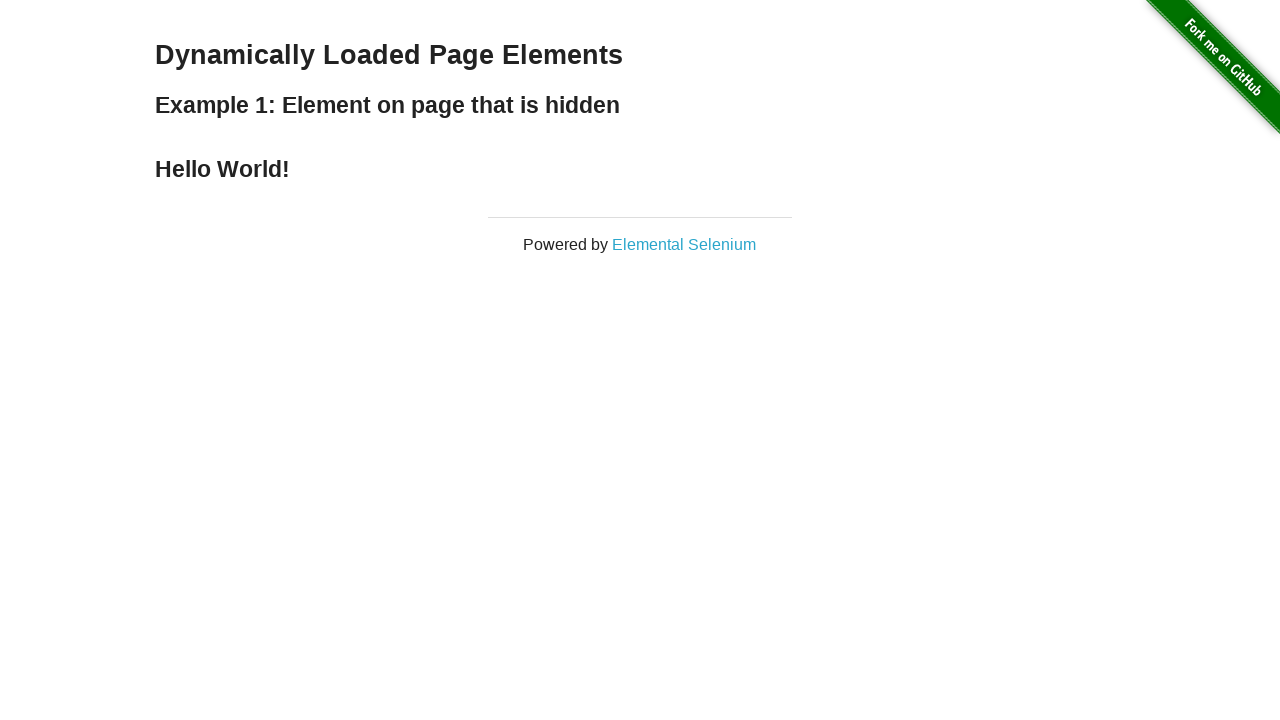

Verified that finish element displays 'Hello World!'
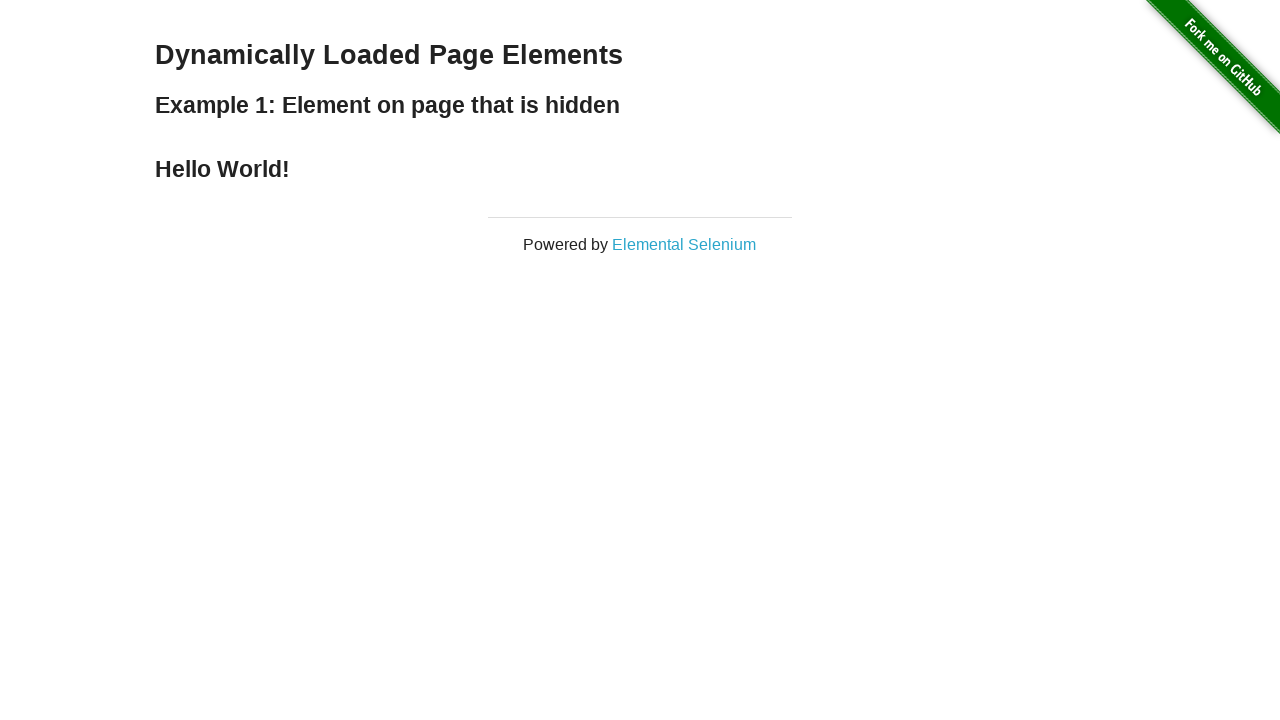

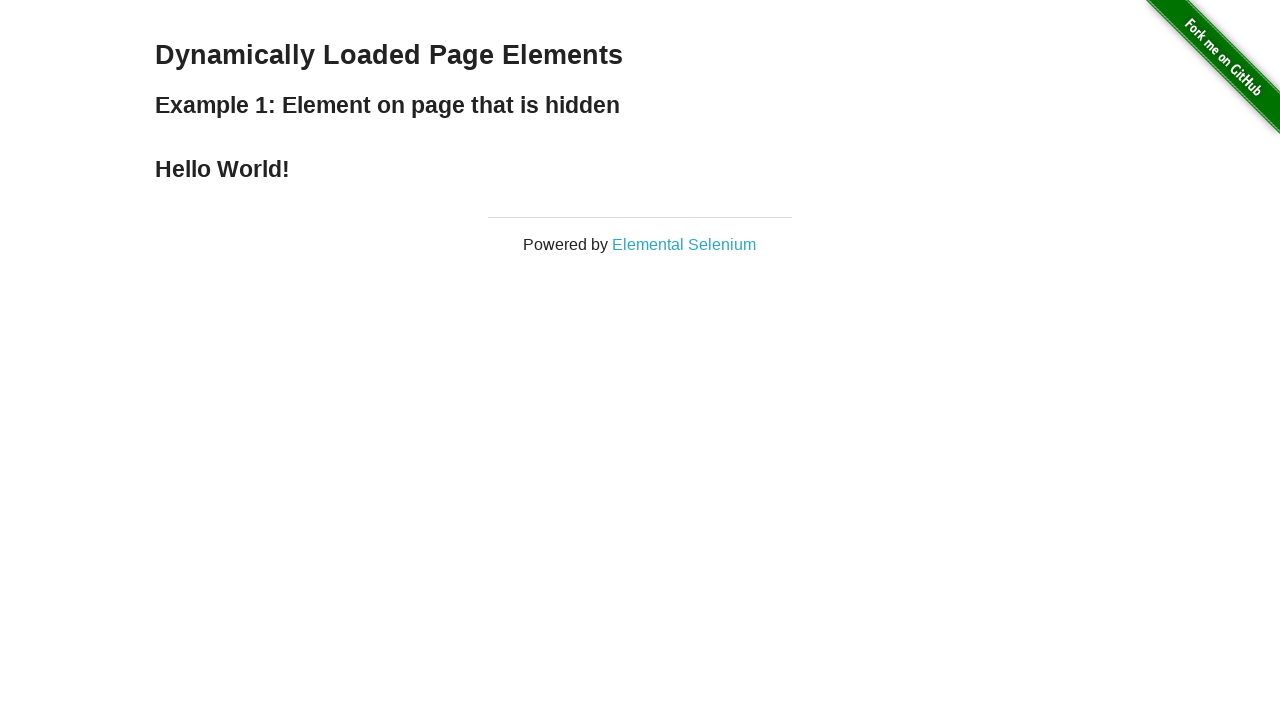